Tests handling iframes by clicking on the datepicker and selecting today's date from the calendar widget

Starting URL: https://www.jqueryui.com/datepicker/

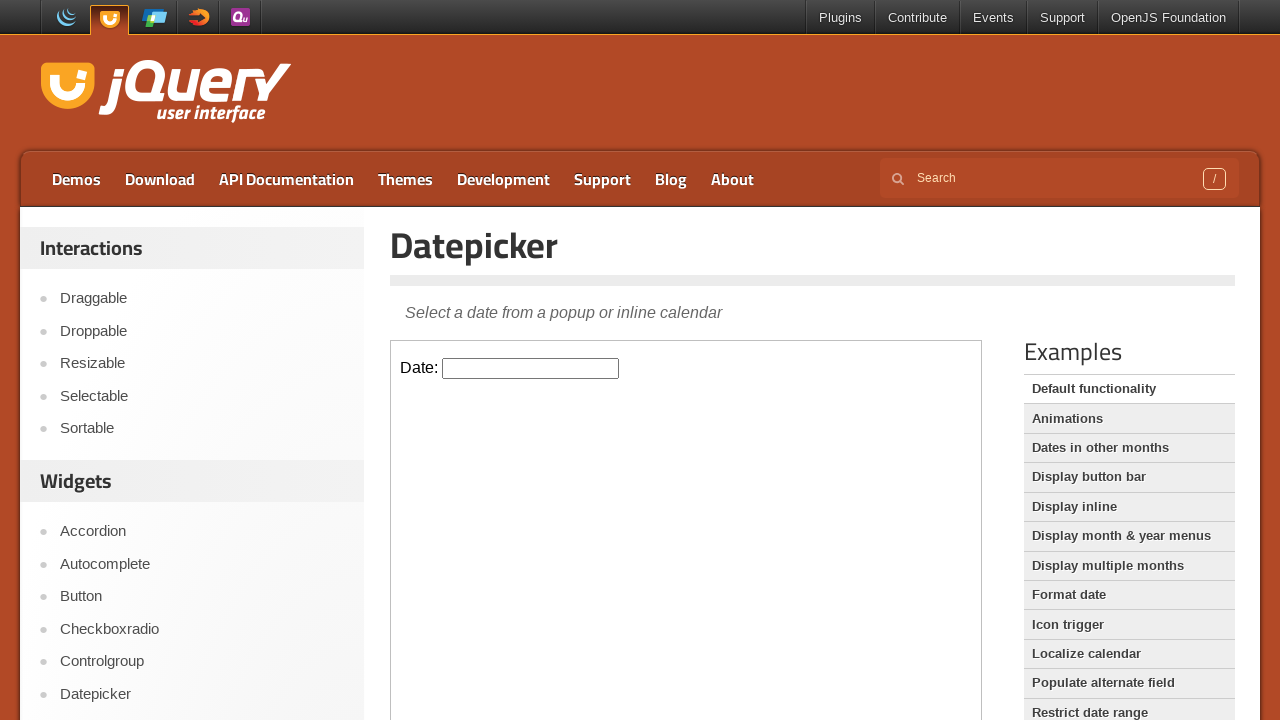

Located the iframe containing the datepicker demo
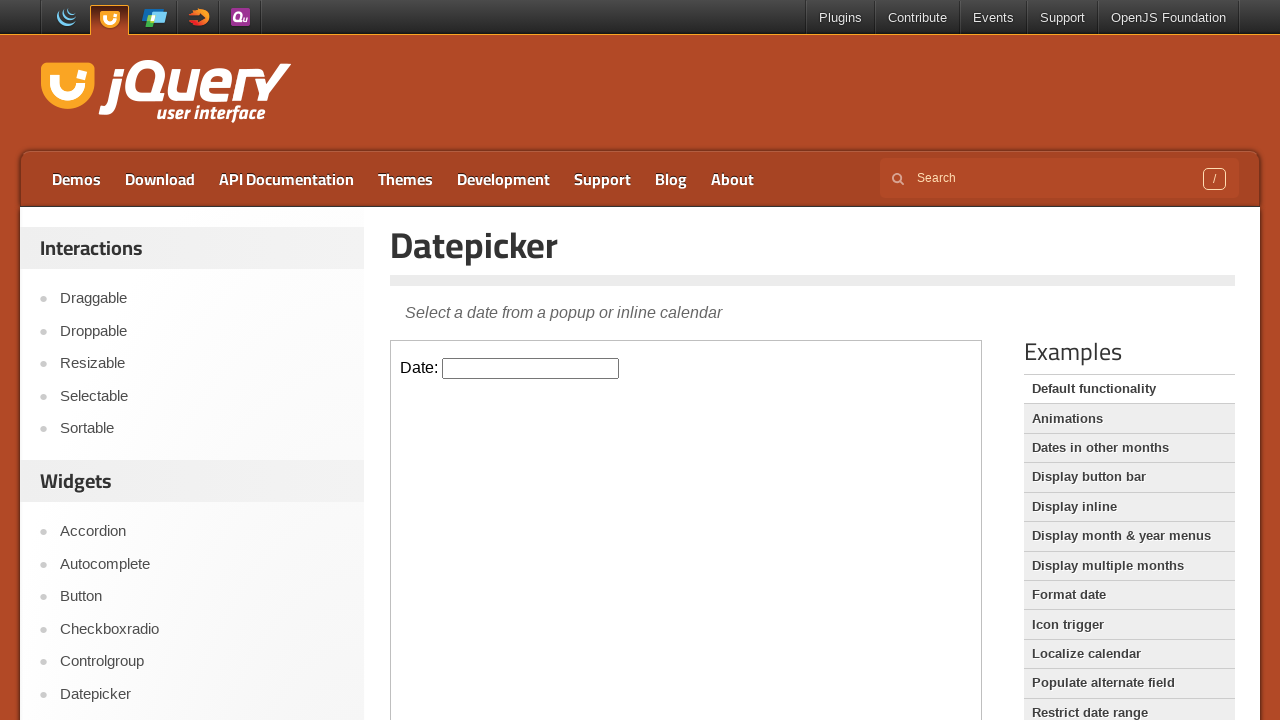

Clicked on the datepicker input to open the calendar widget at (531, 368) on [class="demo-frame"] >> internal:control=enter-frame >> #datepicker
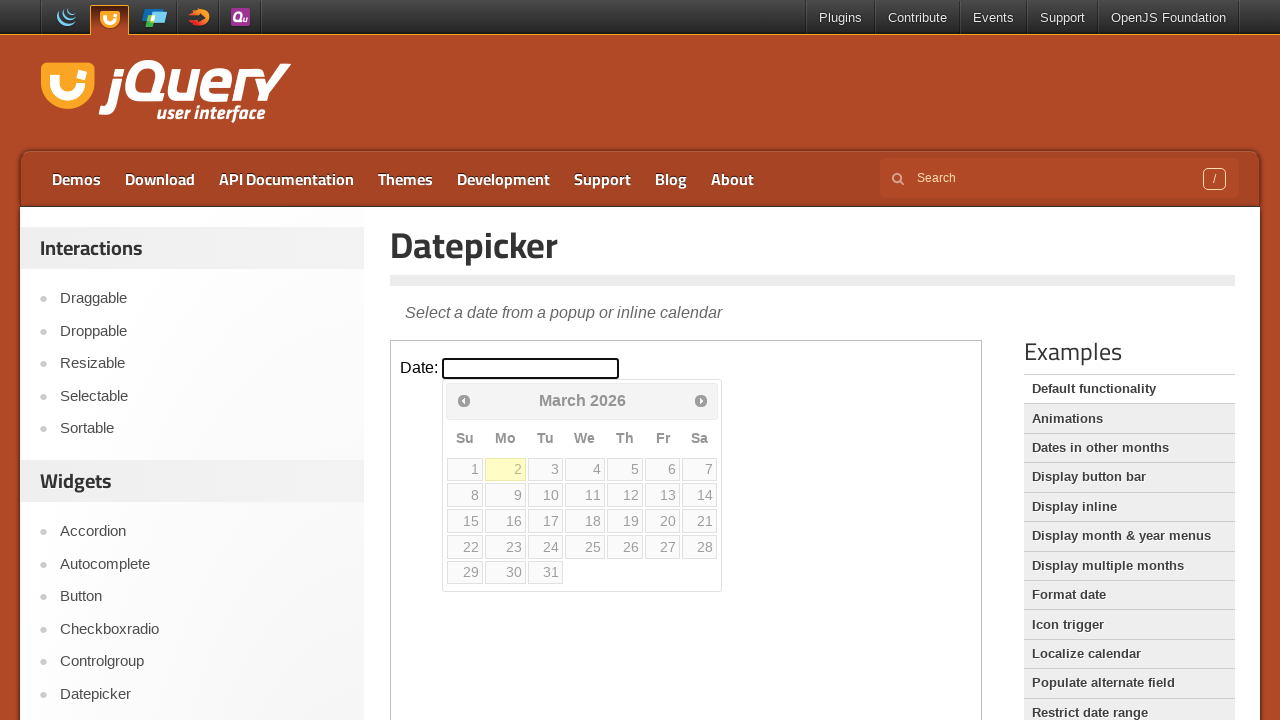

Selected today's date from the calendar widget at (506, 469) on [class="demo-frame"] >> internal:control=enter-frame >> .ui-datepicker-today
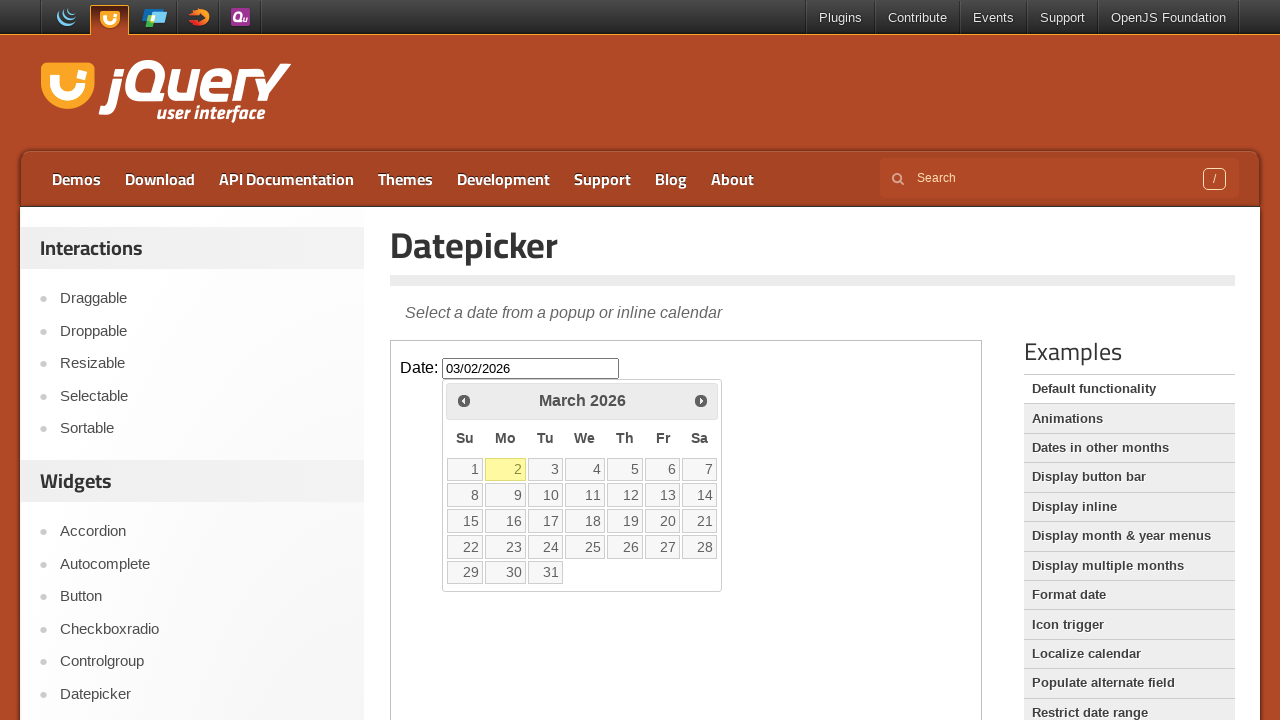

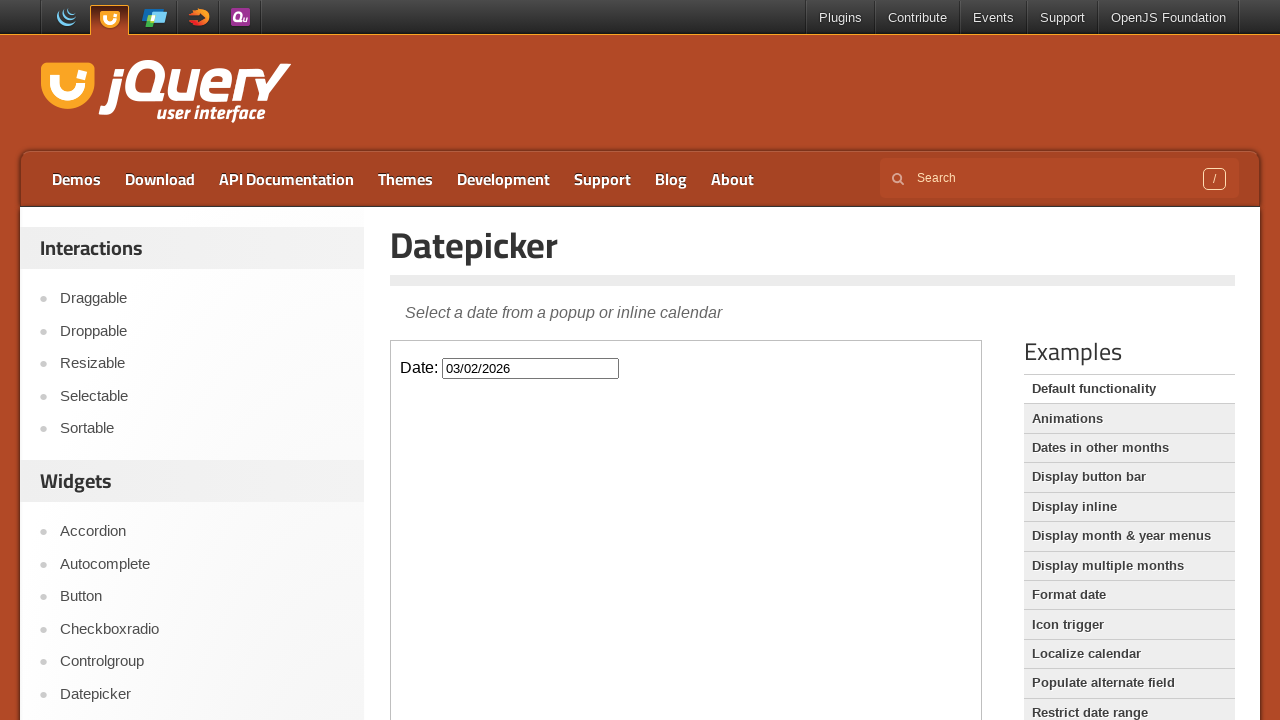